Tests clicking a primary button on the UI Testing Playground's class attribute test page, which demonstrates handling elements identified by CSS class names.

Starting URL: http://uitestingplayground.com/classattr

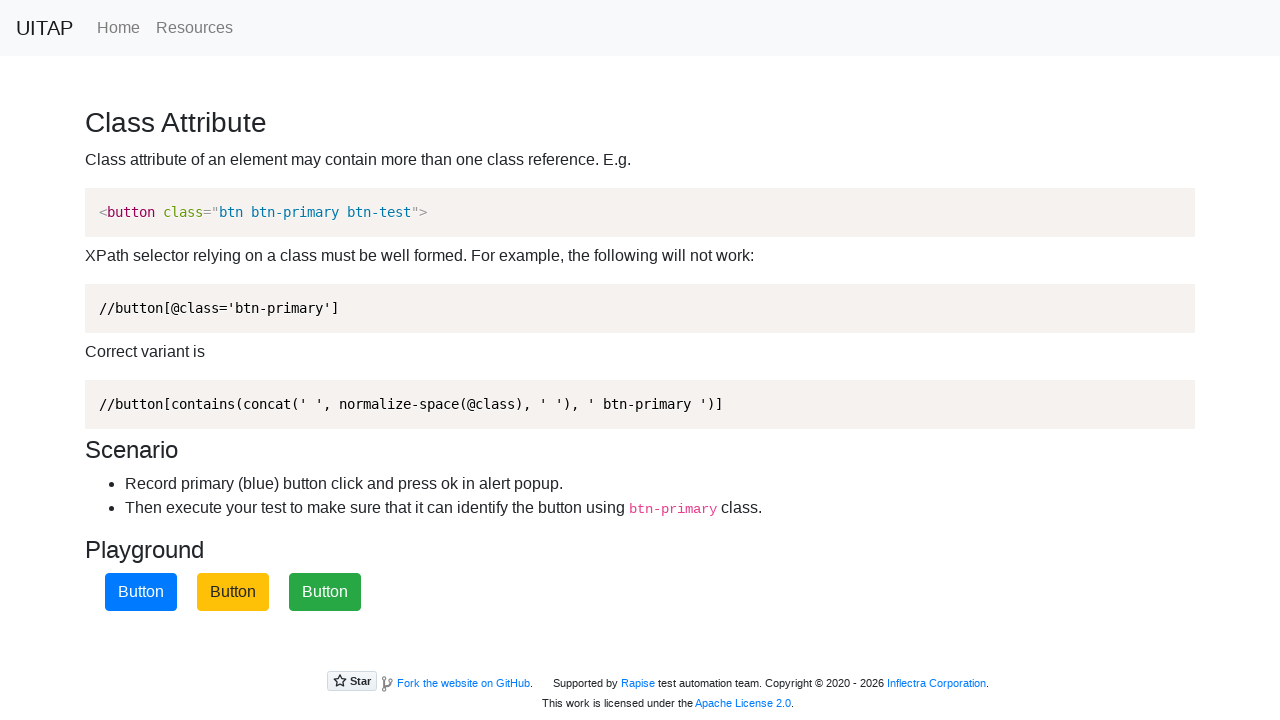

Clicked the primary button identified by CSS class 'btn-primary' at (141, 592) on .btn-primary
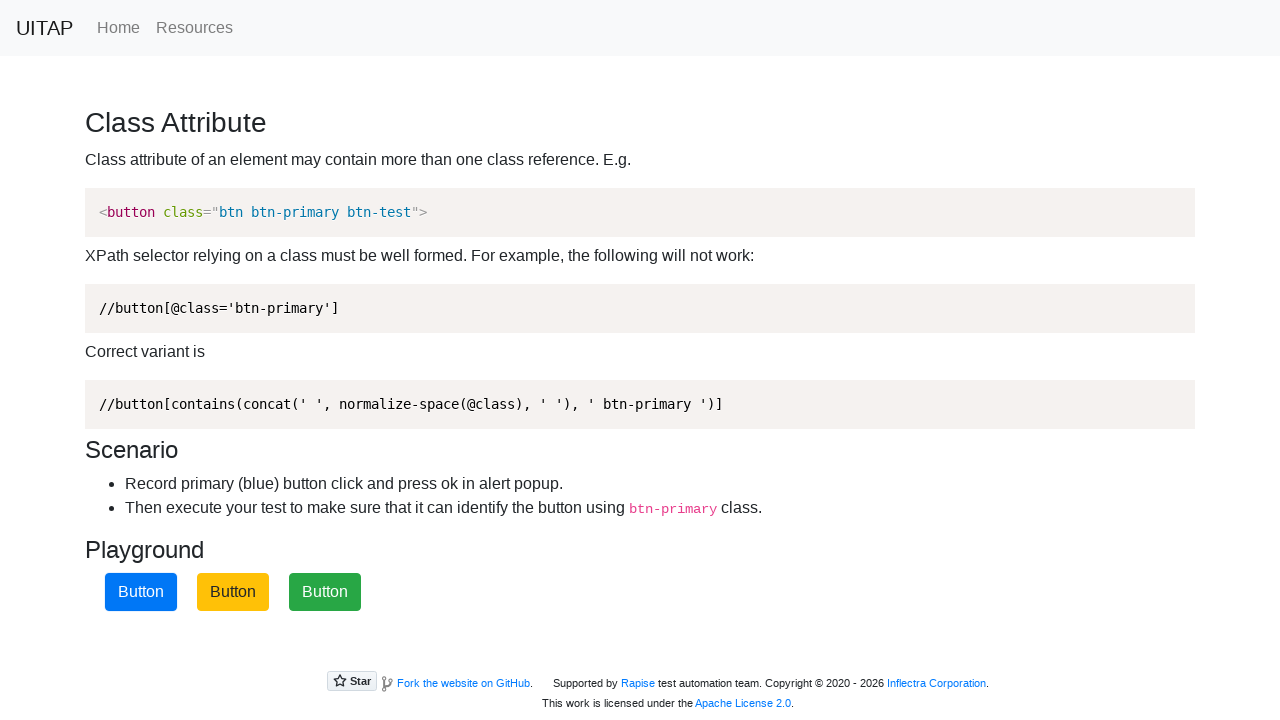

Waited 2 seconds to observe the result
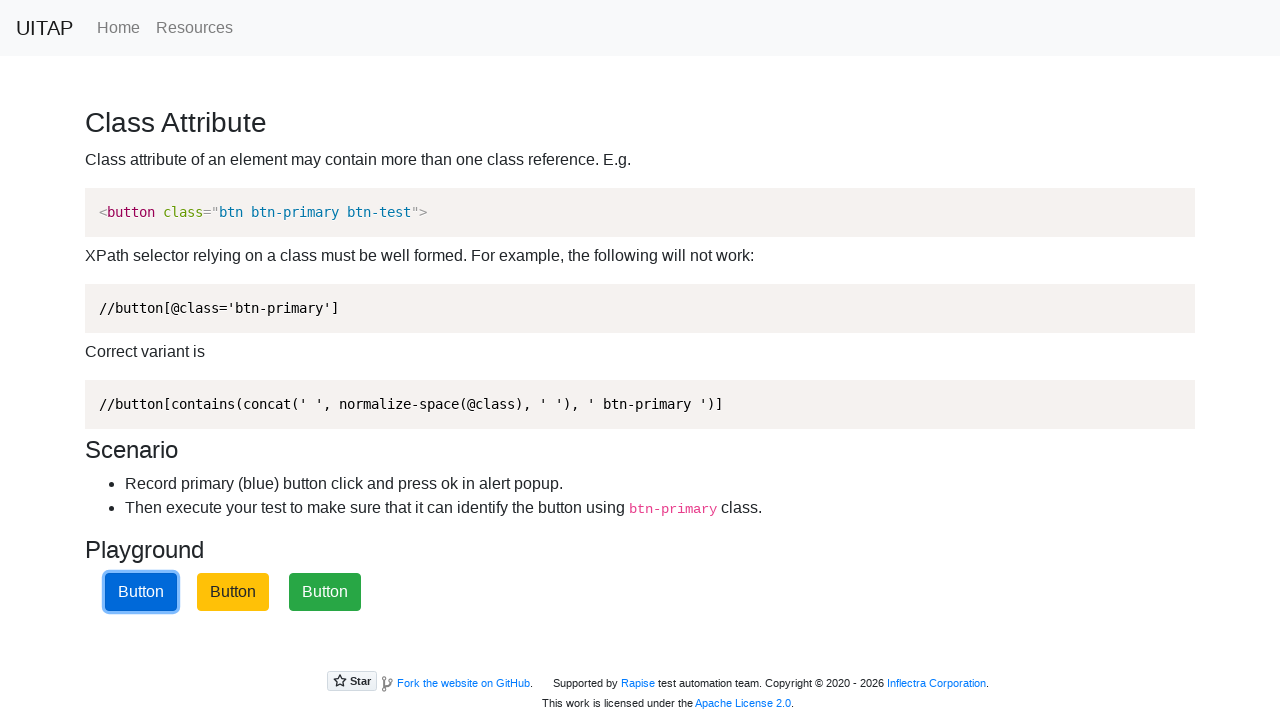

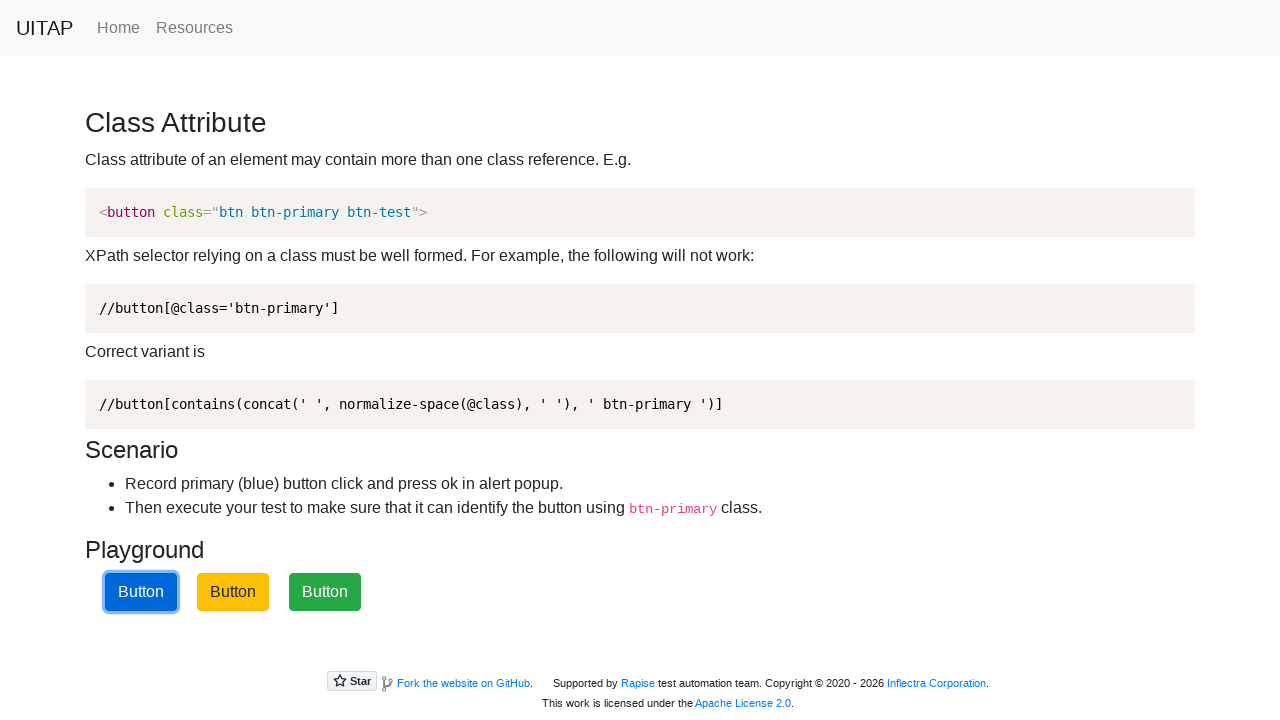